Tests the AngularJS homepage greeting feature by entering a name in the input field and verifying the greeting message updates accordingly

Starting URL: http://www.angularjs.org

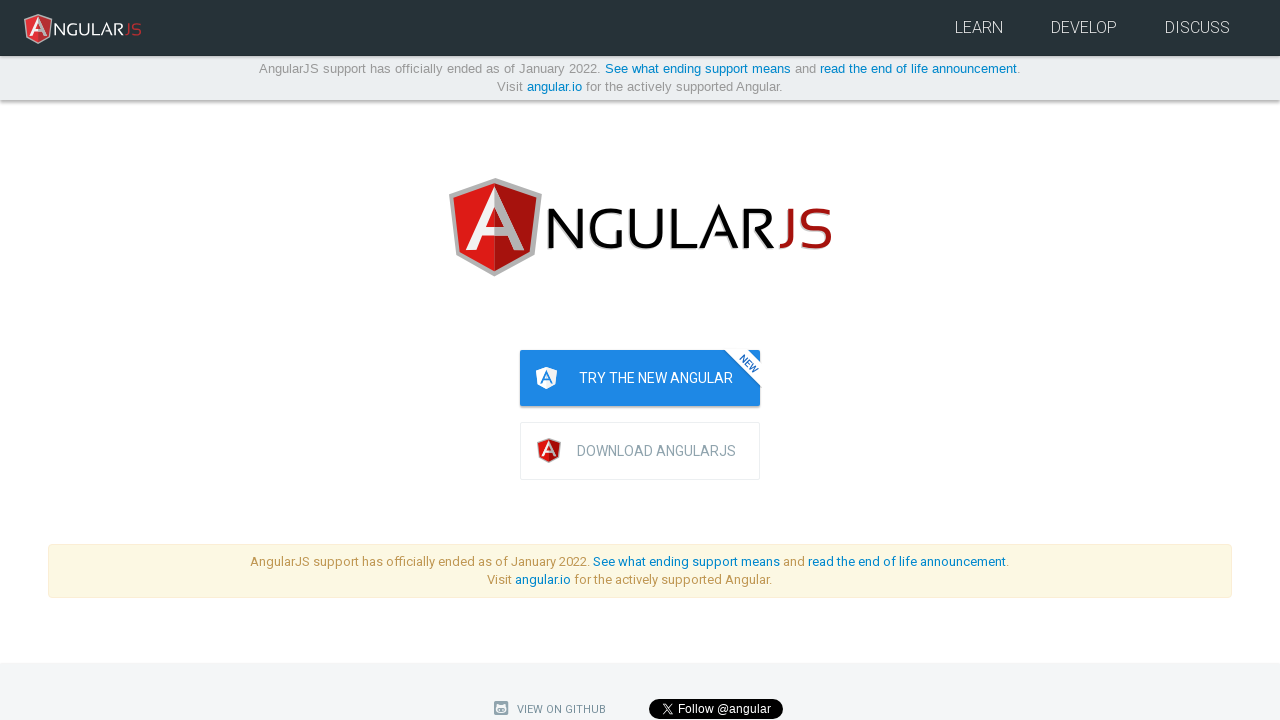

Filled name input field with 'Julie' on input[ng-model='yourName']
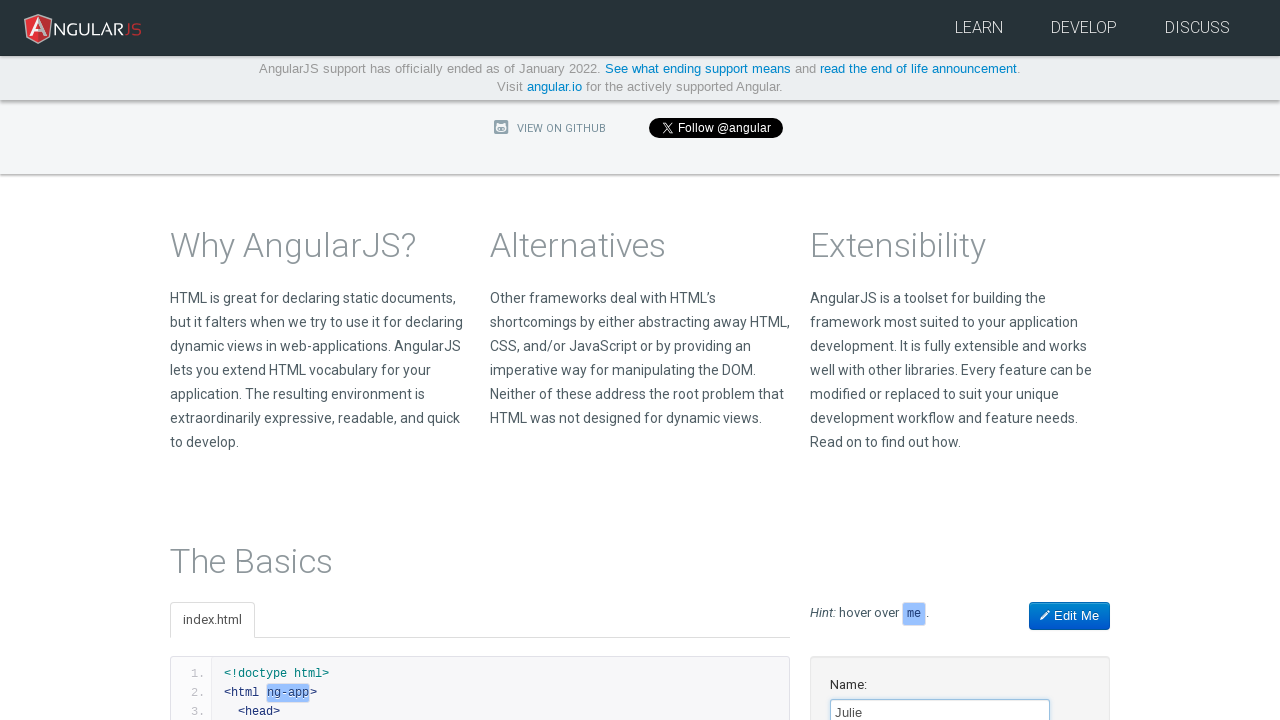

Greeting message updated to 'Hello Julie!'
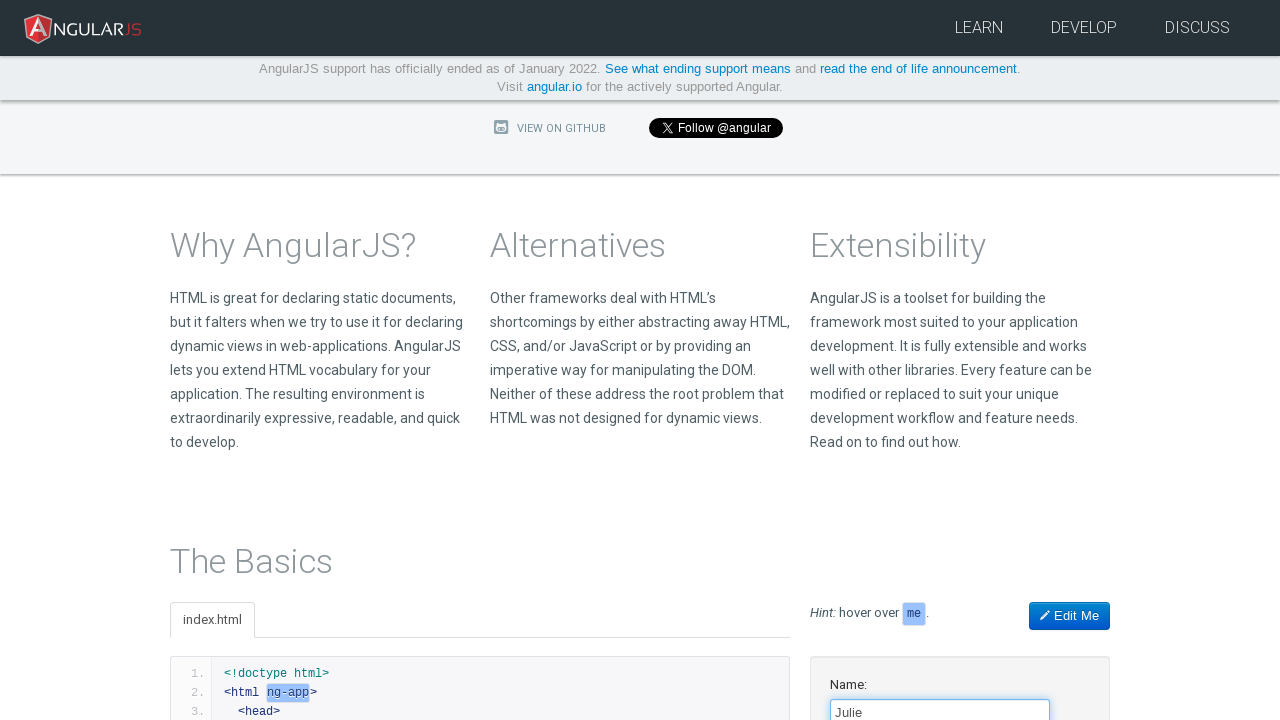

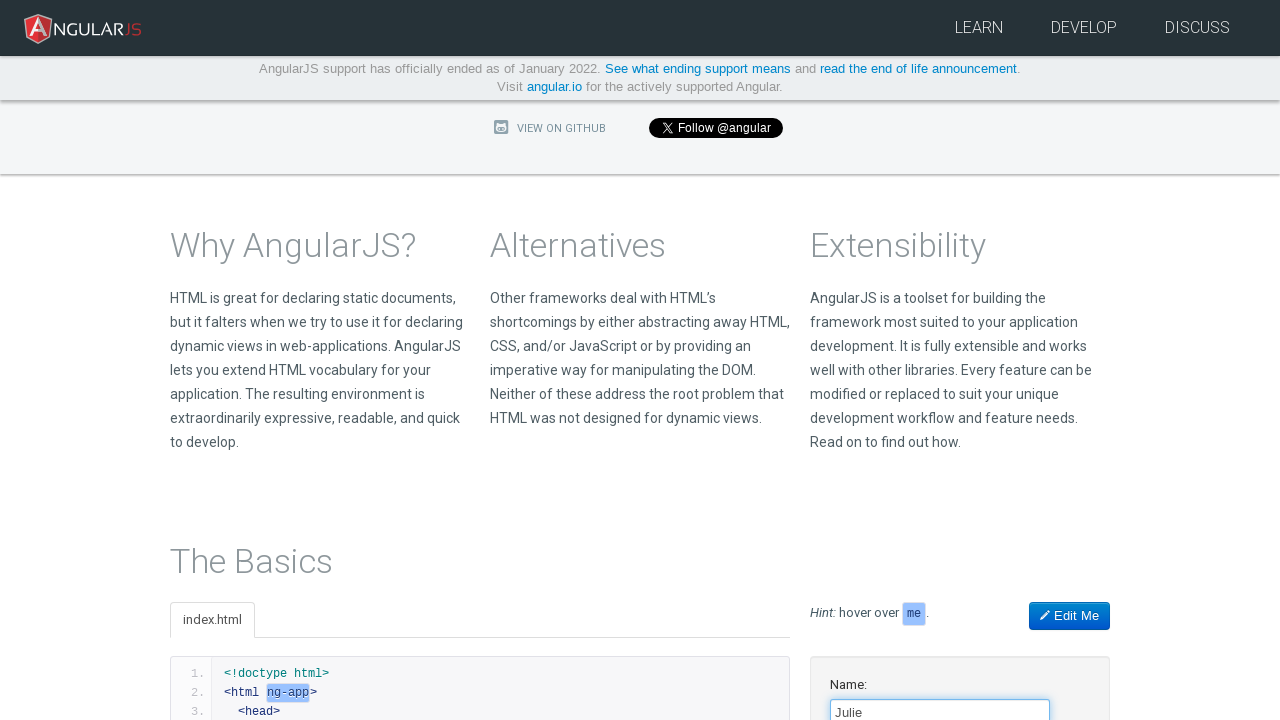